Tests the dynamic controls page using explicit wait by clicking the Remove button and waiting for the "It's gone!" message to become visible.

Starting URL: https://the-internet.herokuapp.com/dynamic_controls

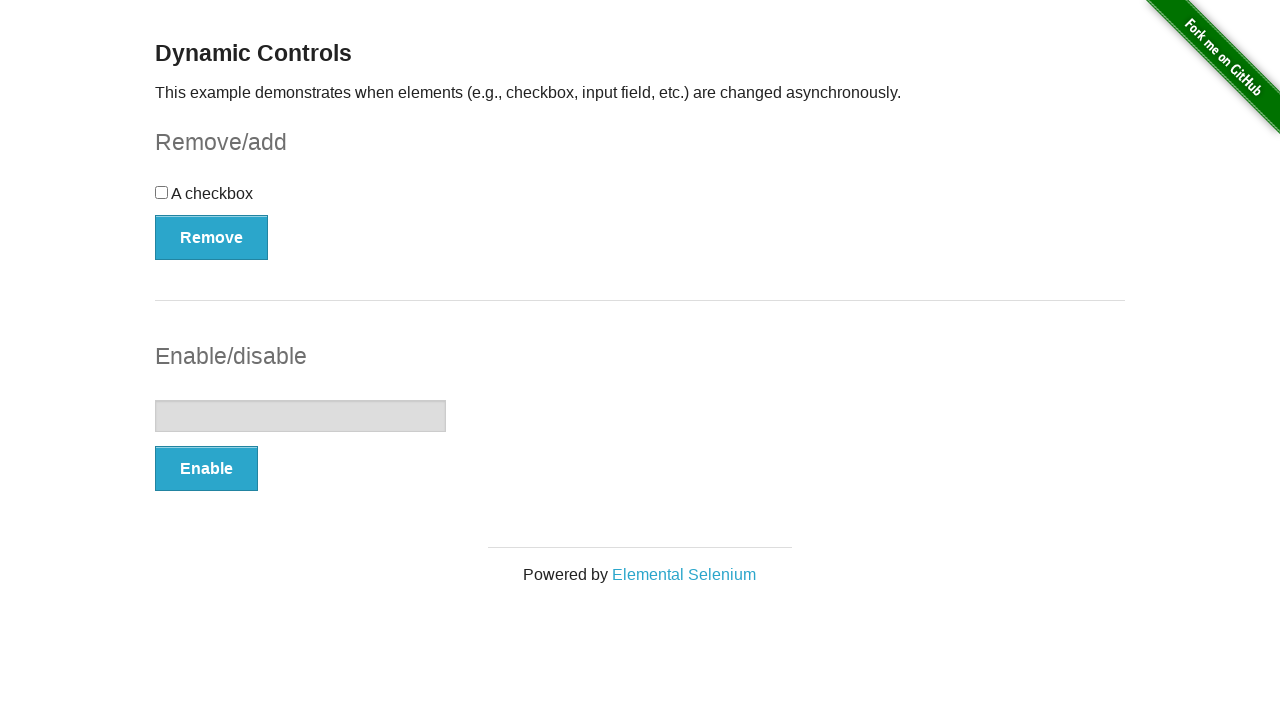

Clicked the Remove button at (212, 237) on button[type='button']
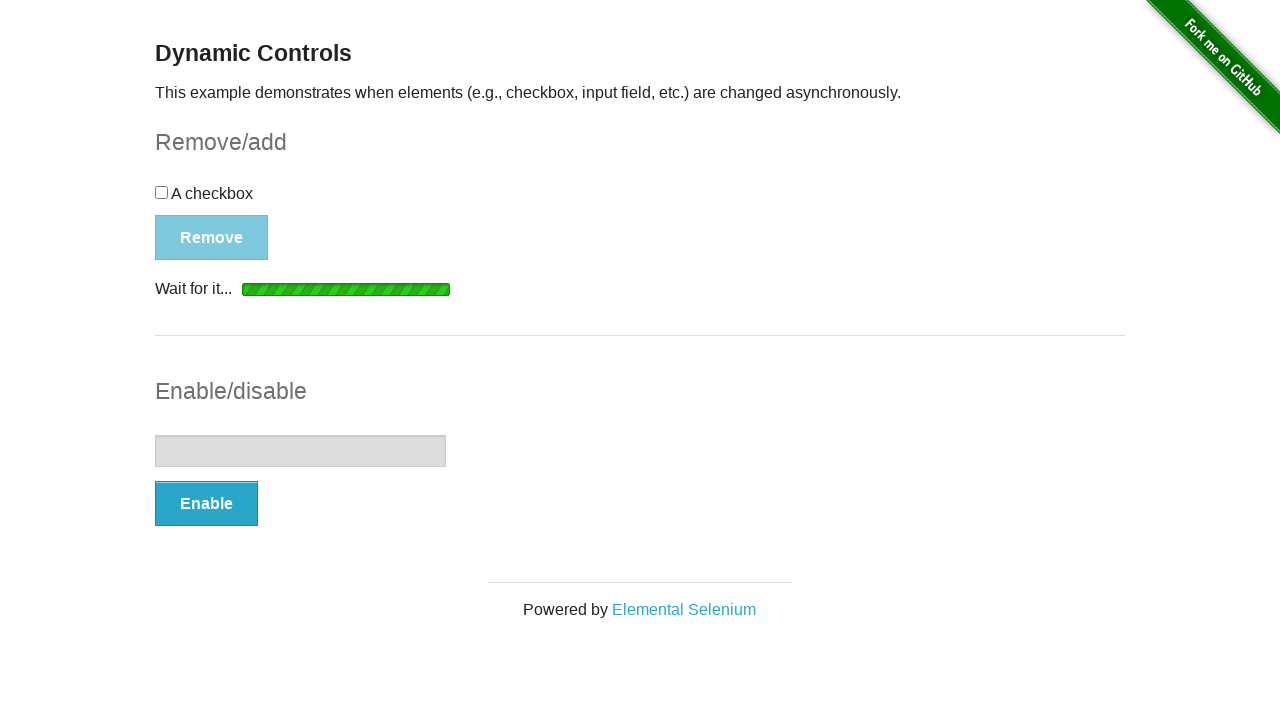

Waited for the 'It's gone!' message to become visible
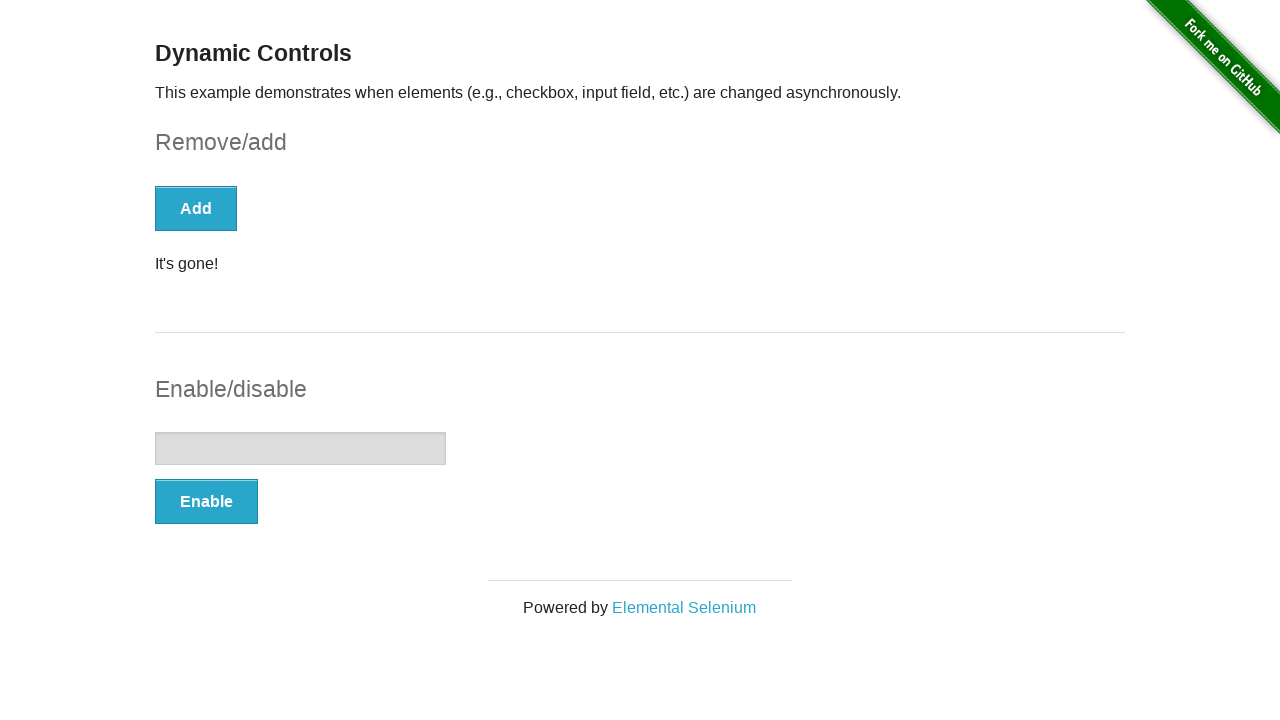

Verified that the message displays 'It's gone!'
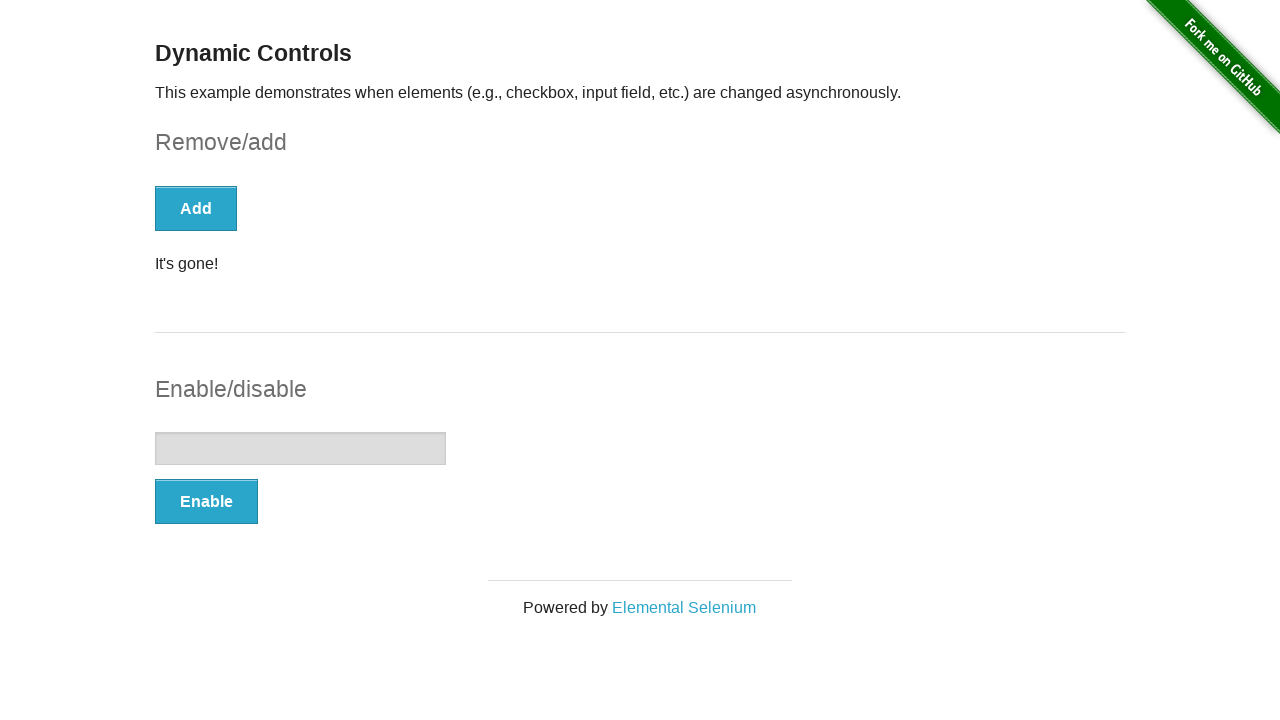

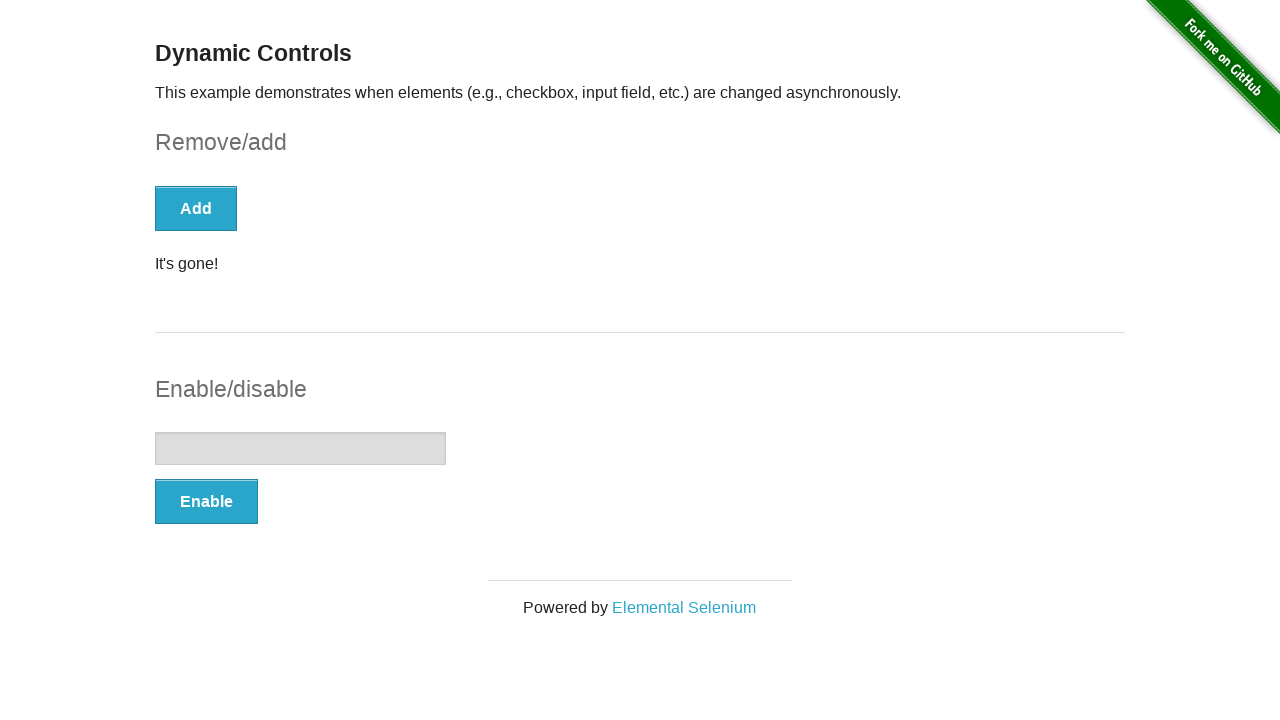